Tests the DemoQA practice form by filling out personal information including name, email, gender, mobile number, date of birth, subjects, hobbies, and address, then submitting the form.

Starting URL: https://demoqa.com/forms

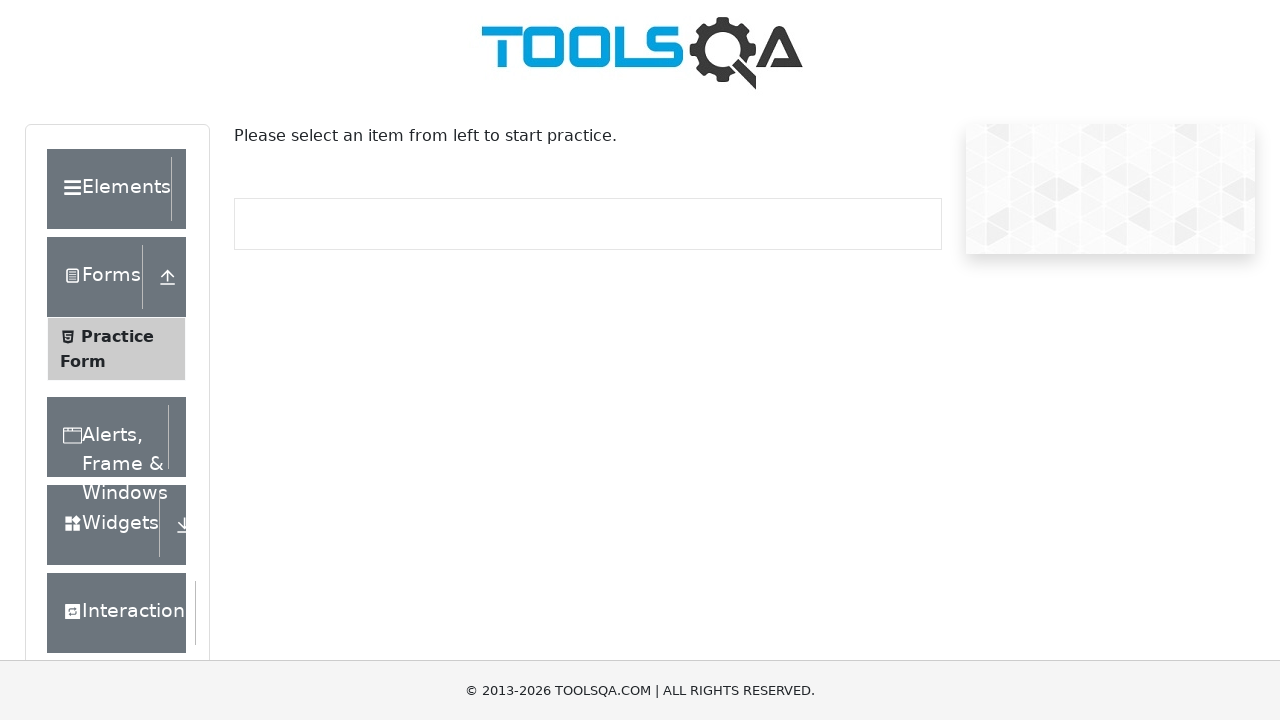

Clicked on Practice Forms menu item at (117, 336) on xpath=//span[contains(text(),'Practice')]
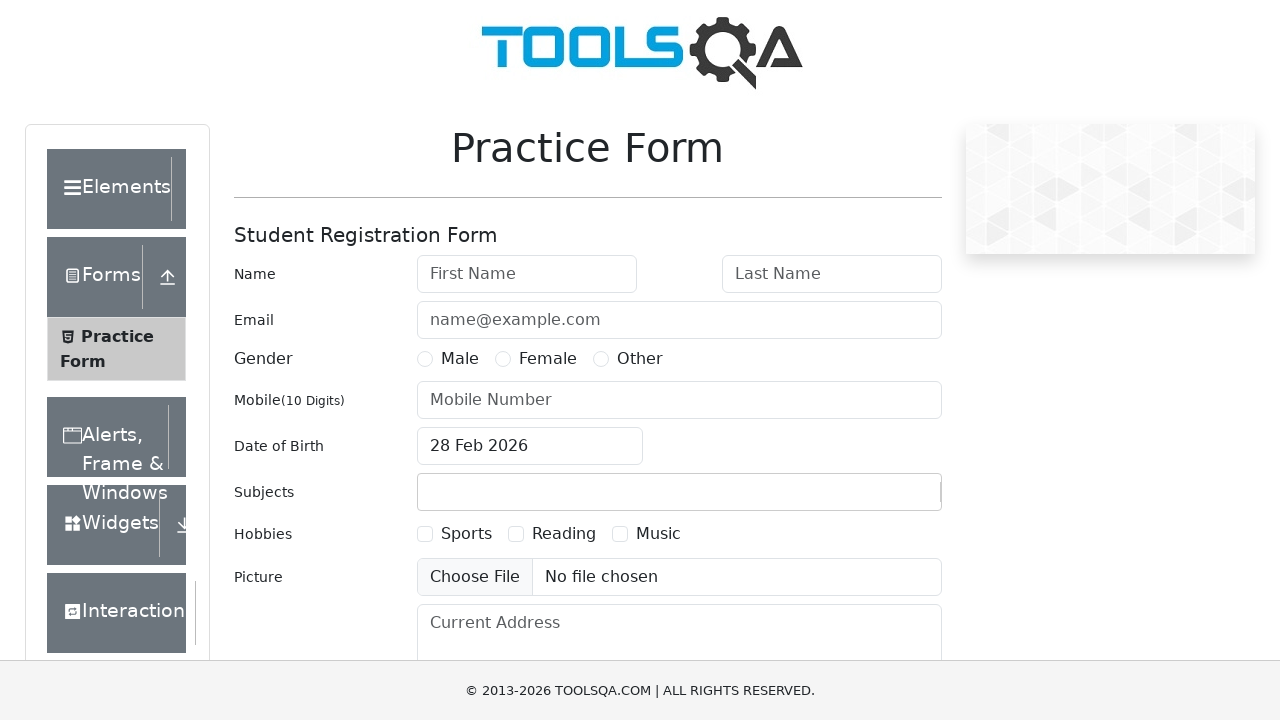

Filled first name with 'Mahendiran' on #firstName
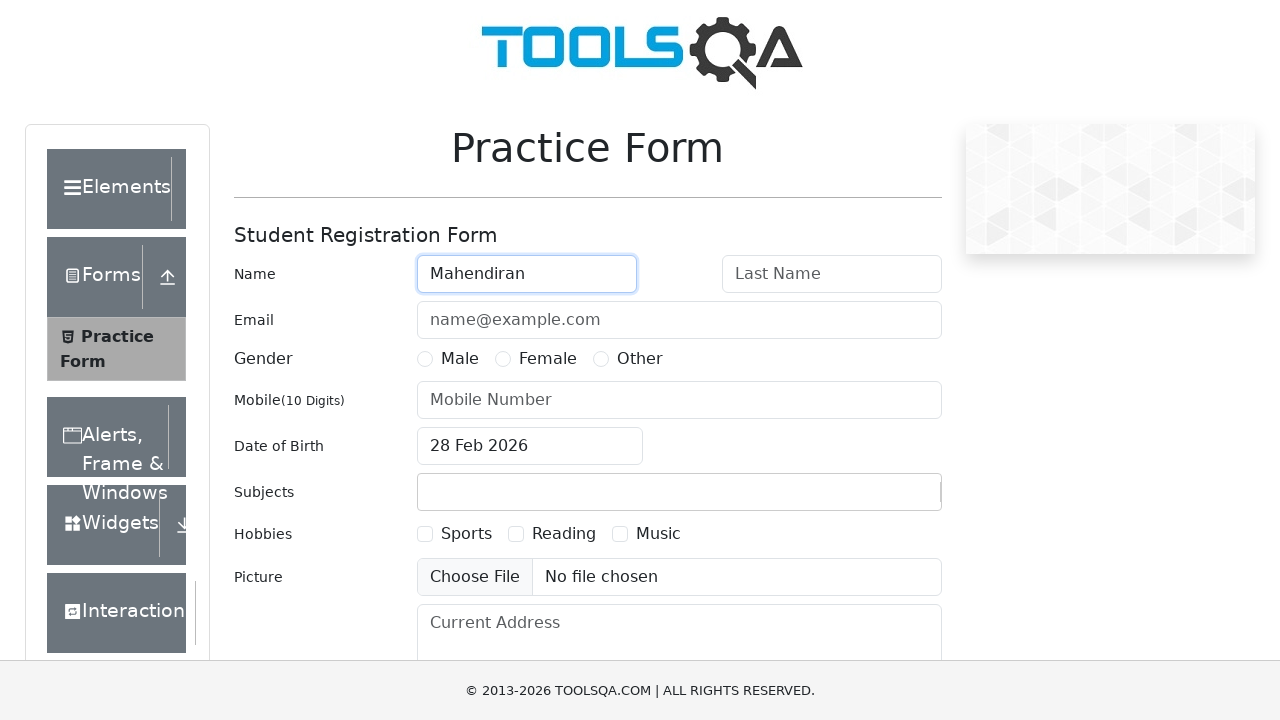

Filled last name with 'Natarajan' on #lastName
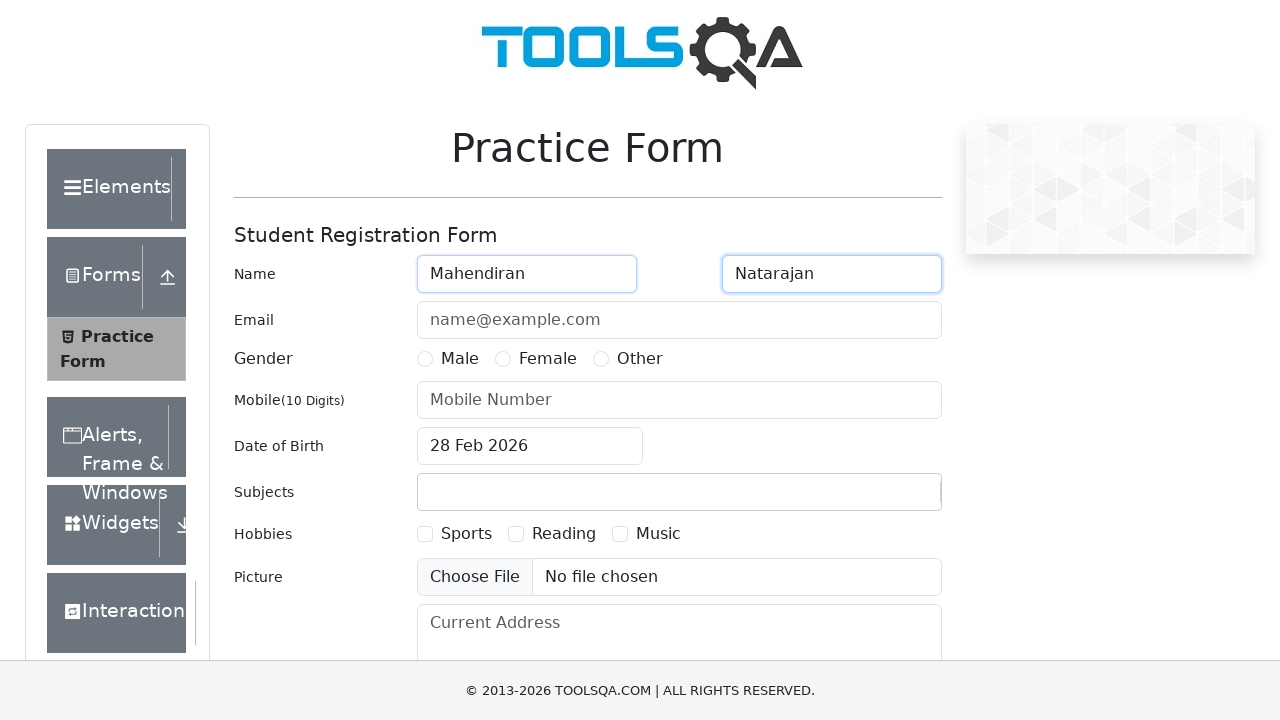

Filled email with 'Mahendiran@gmail.com' on input[placeholder='name@example.com']
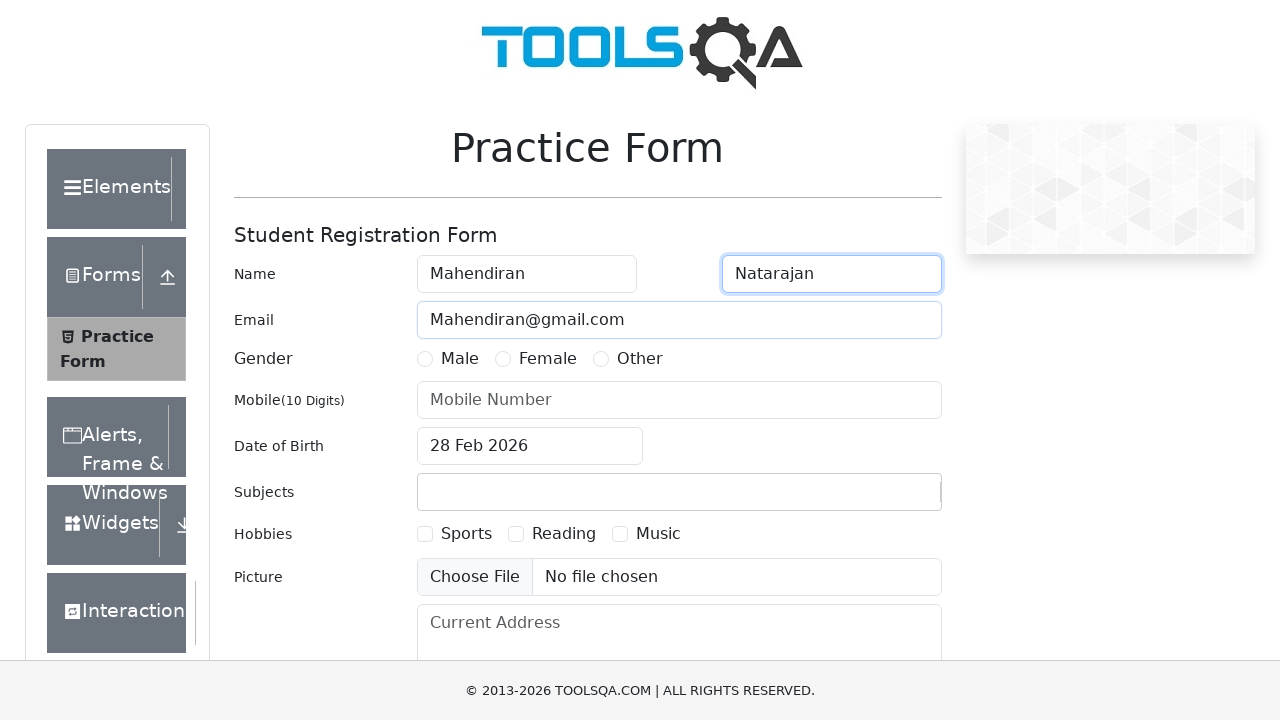

Selected gender as Male at (460, 359) on label[for='gender-radio-1']
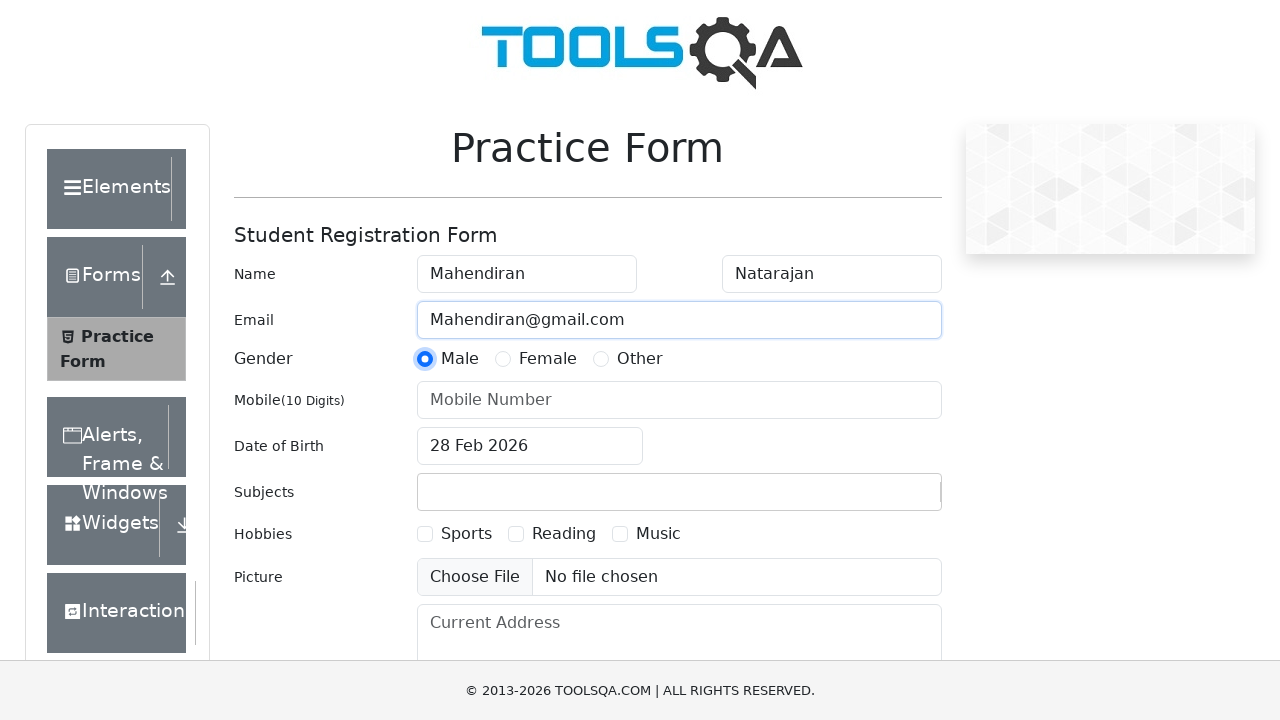

Filled mobile number with '9876543210' on input[placeholder='Mobile Number']
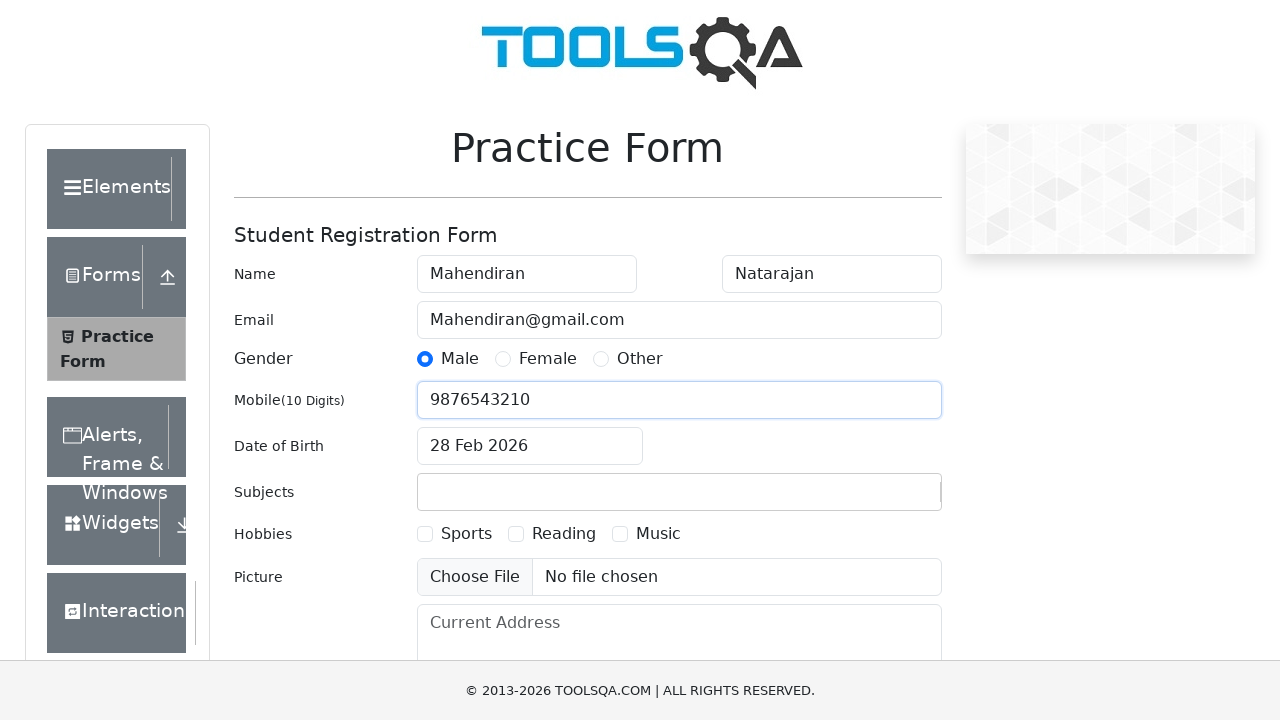

Clicked on date of birth field to open date picker at (530, 446) on #dateOfBirthInput
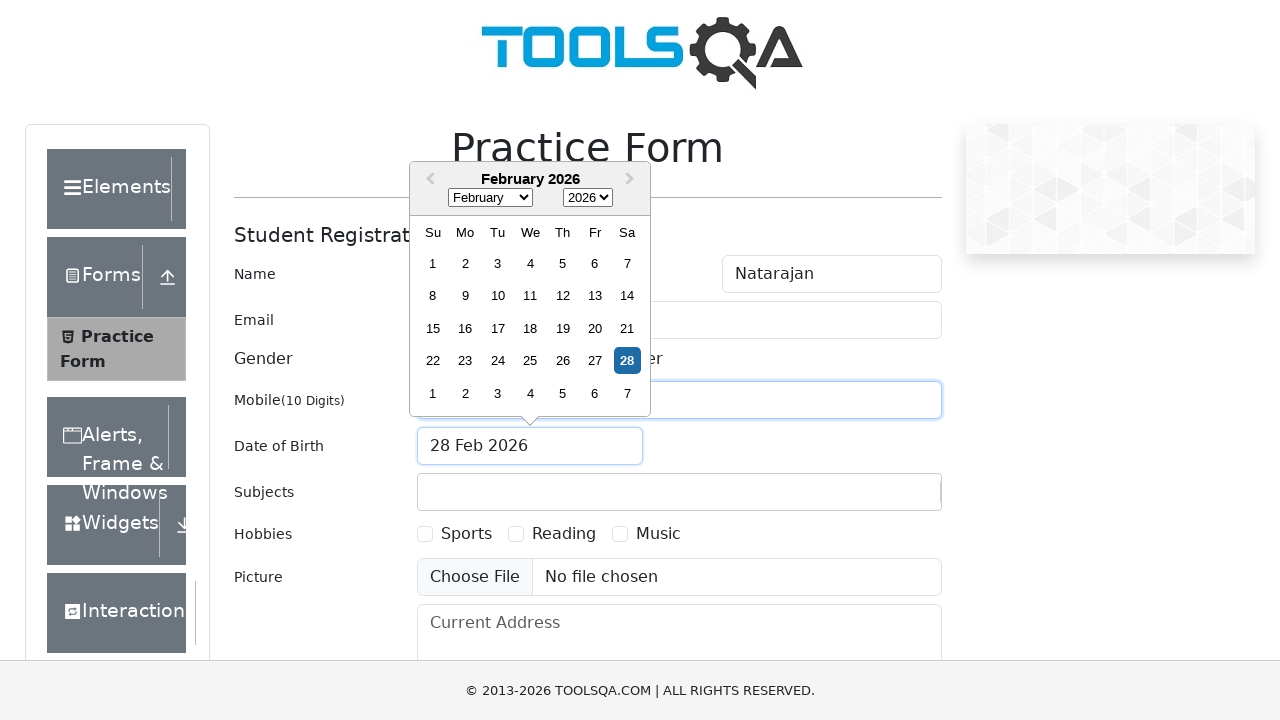

Selected February as the month in date picker on .react-datepicker__month-select
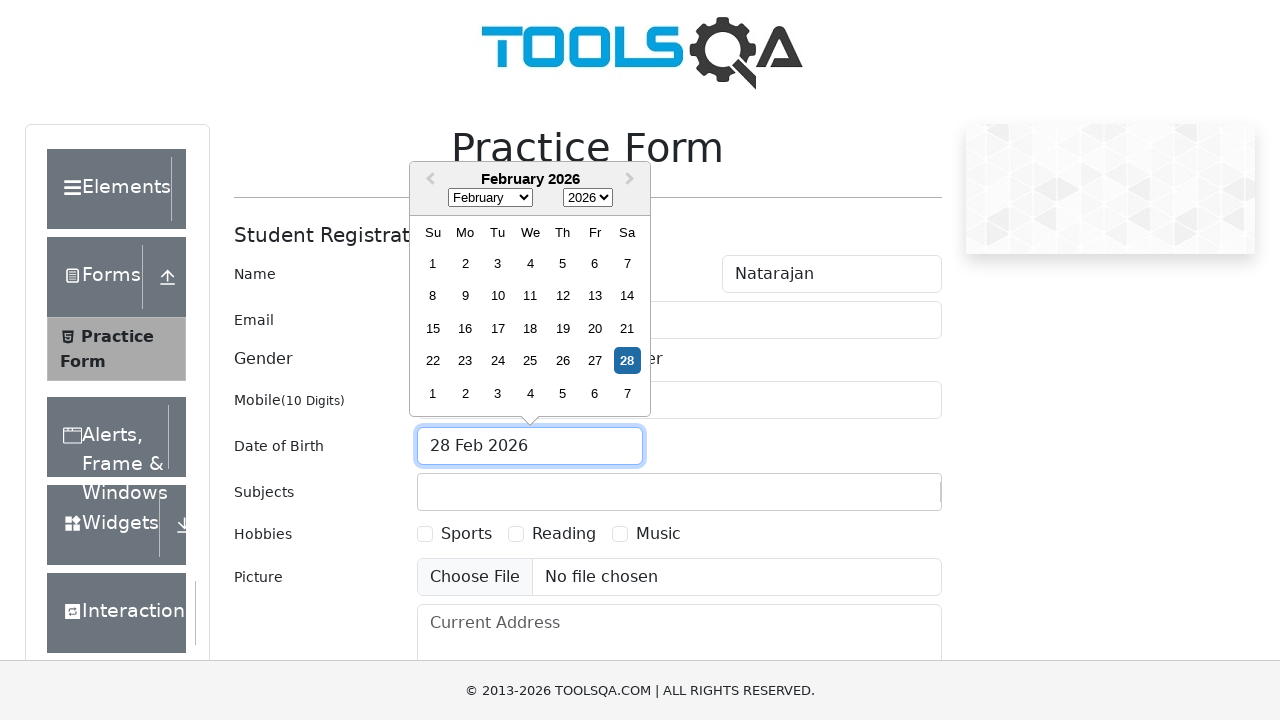

Selected 1998 as the year in date picker on .react-datepicker__year-select
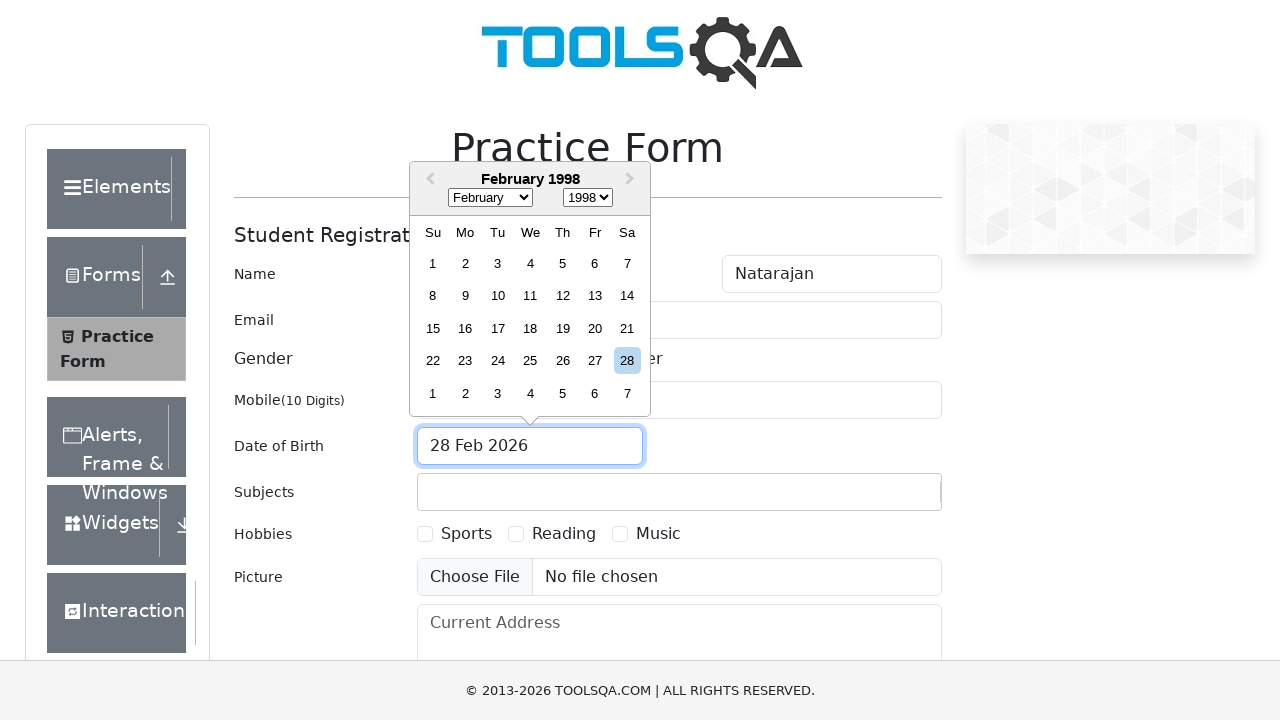

Selected 14th as the day in date picker at (627, 296) on .react-datepicker__day--014
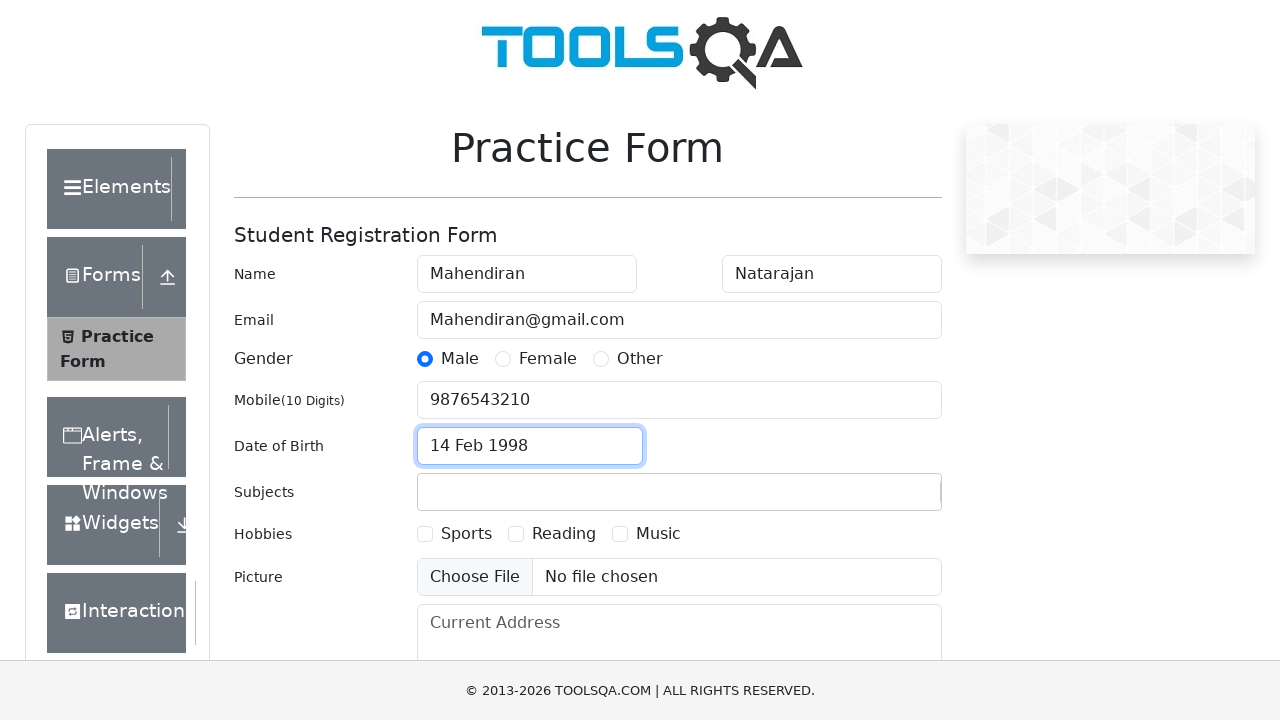

Filled subject field with 'computer science' on //div[starts-with(@class,'subjects-auto-complete__input')]/input
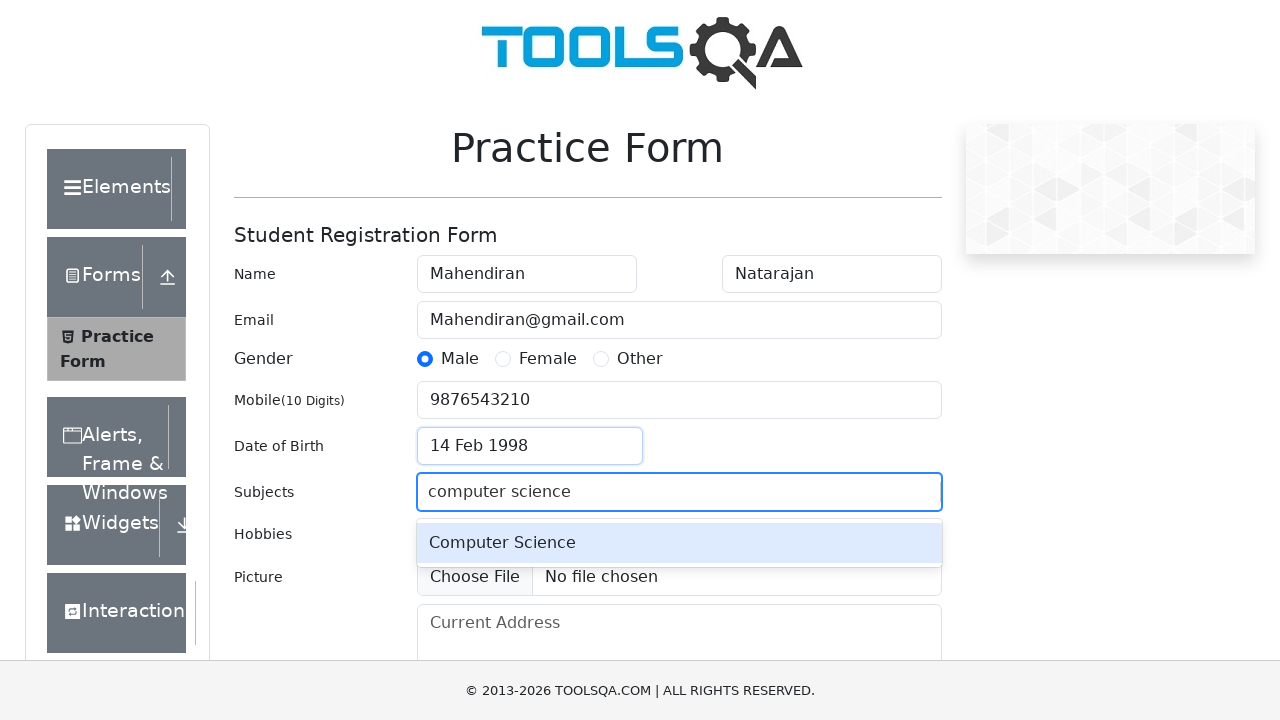

Selected Computer Science from dropdown at (679, 543) on xpath=//div[text()='Computer Science']
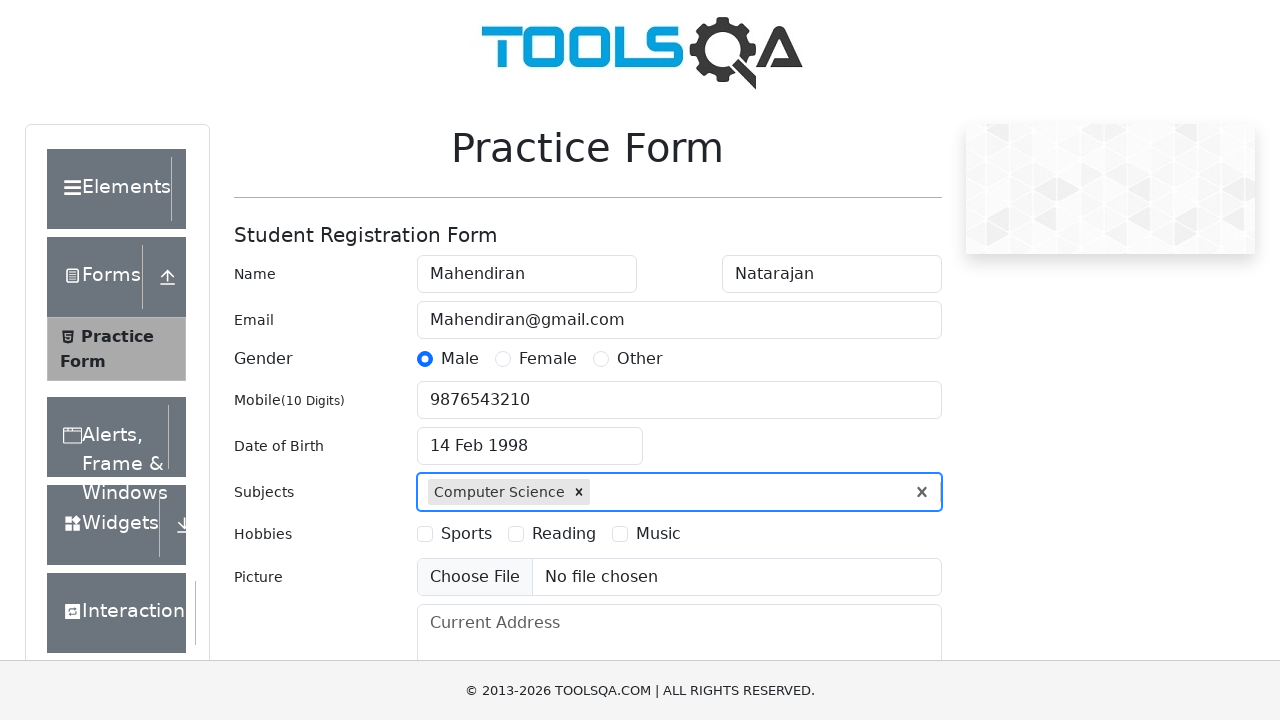

Selected Sports hobby at (466, 534) on label[for='hobbies-checkbox-1']
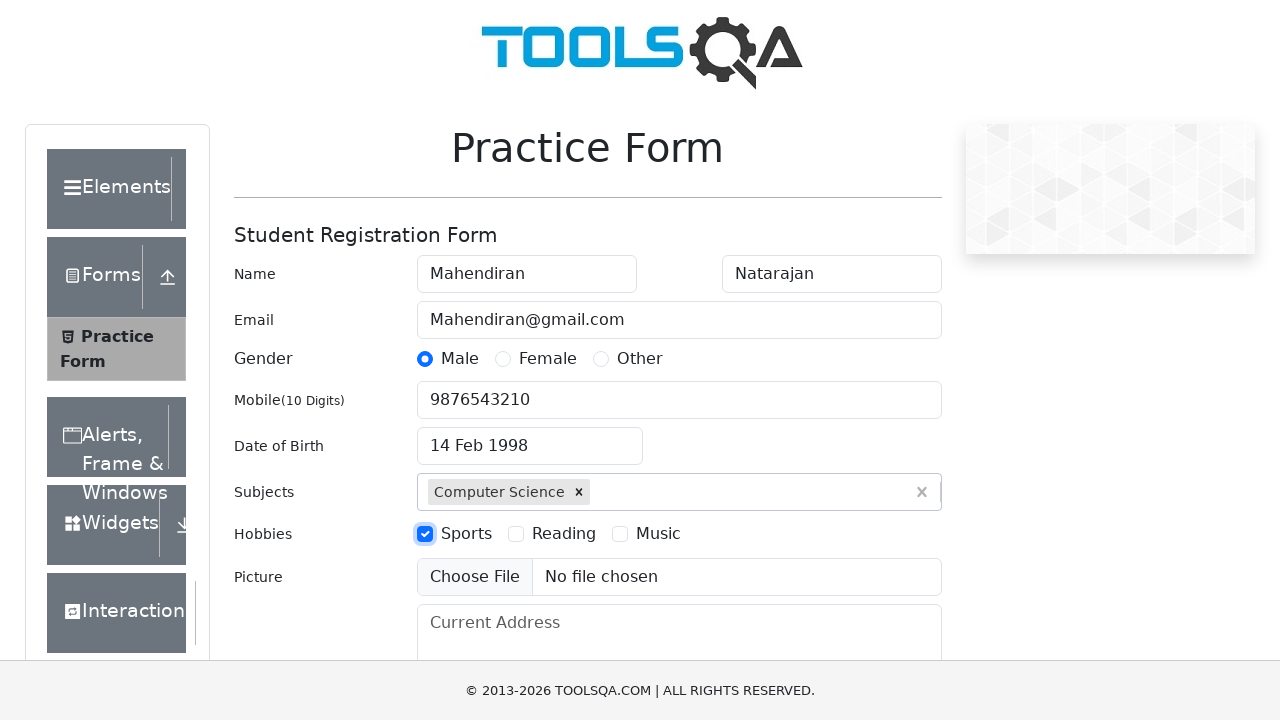

Selected Reading hobby at (564, 534) on label[for='hobbies-checkbox-2']
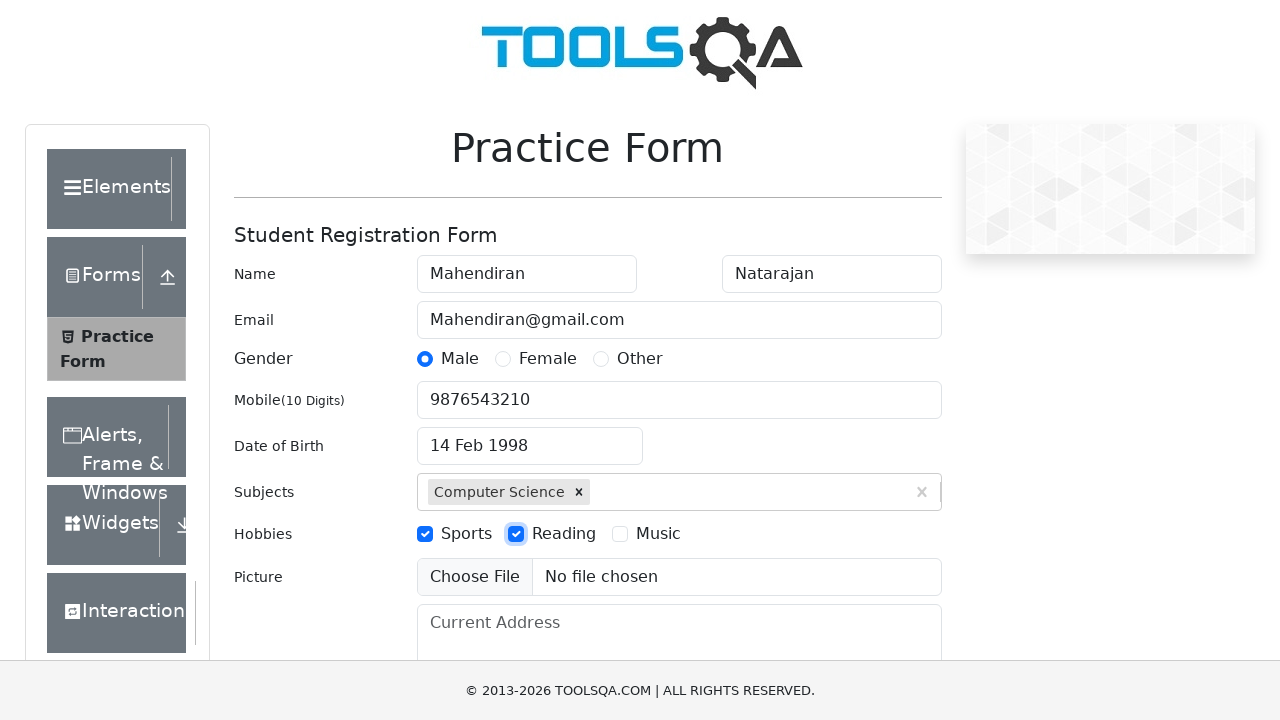

Filled current address with 'xxxx yyyyy zzzzzz' on #currentAddress
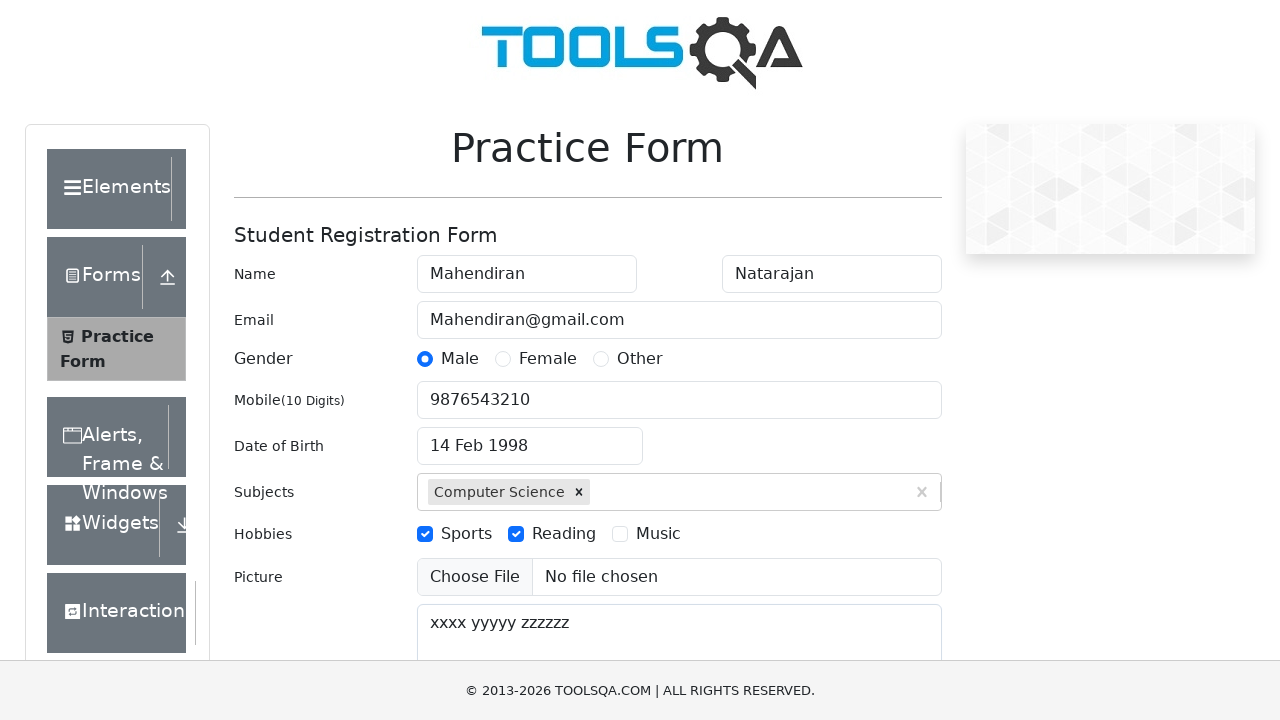

Clicked submit button to submit the form at (885, 499) on xpath=//button[text()='Submit']
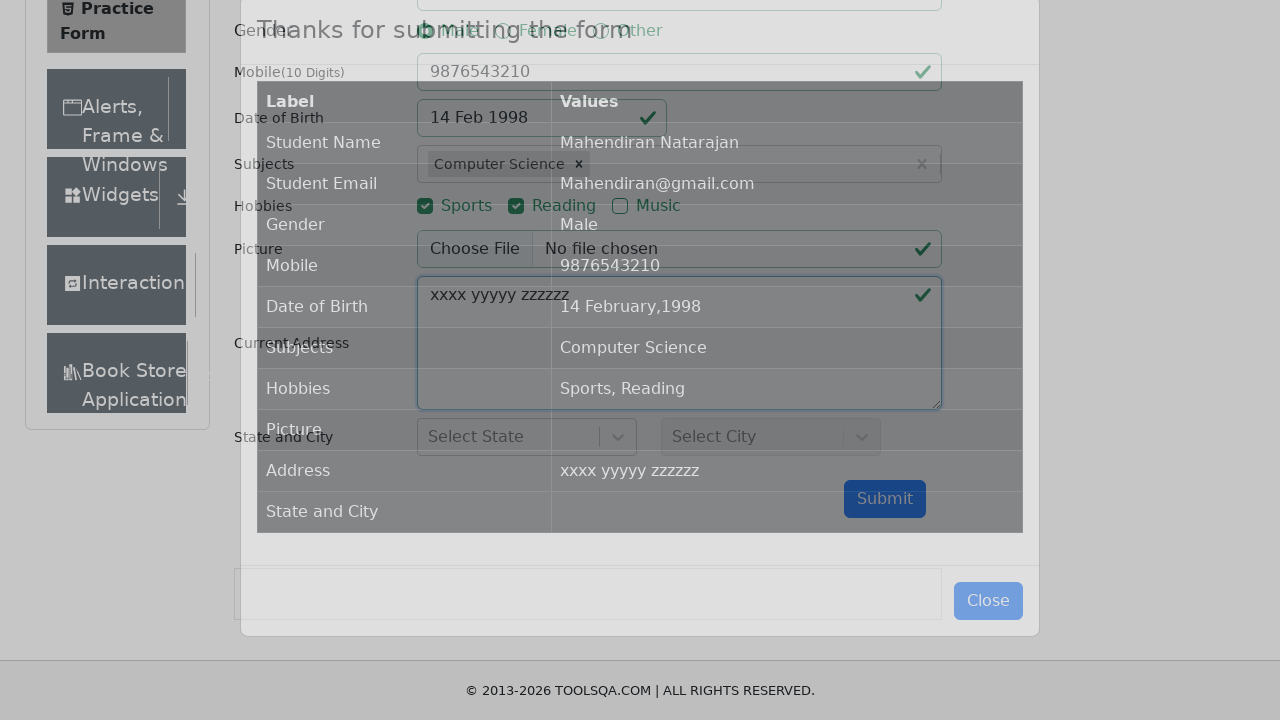

Form submission completed, confirmation modal appeared
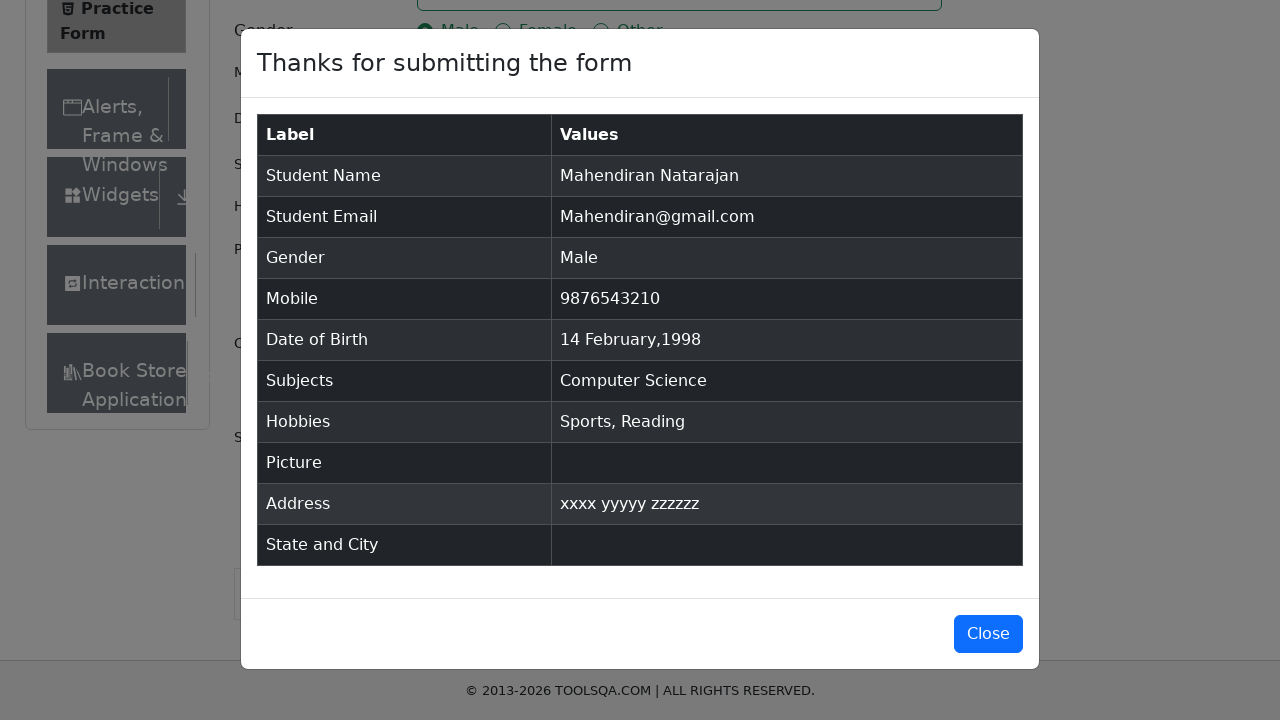

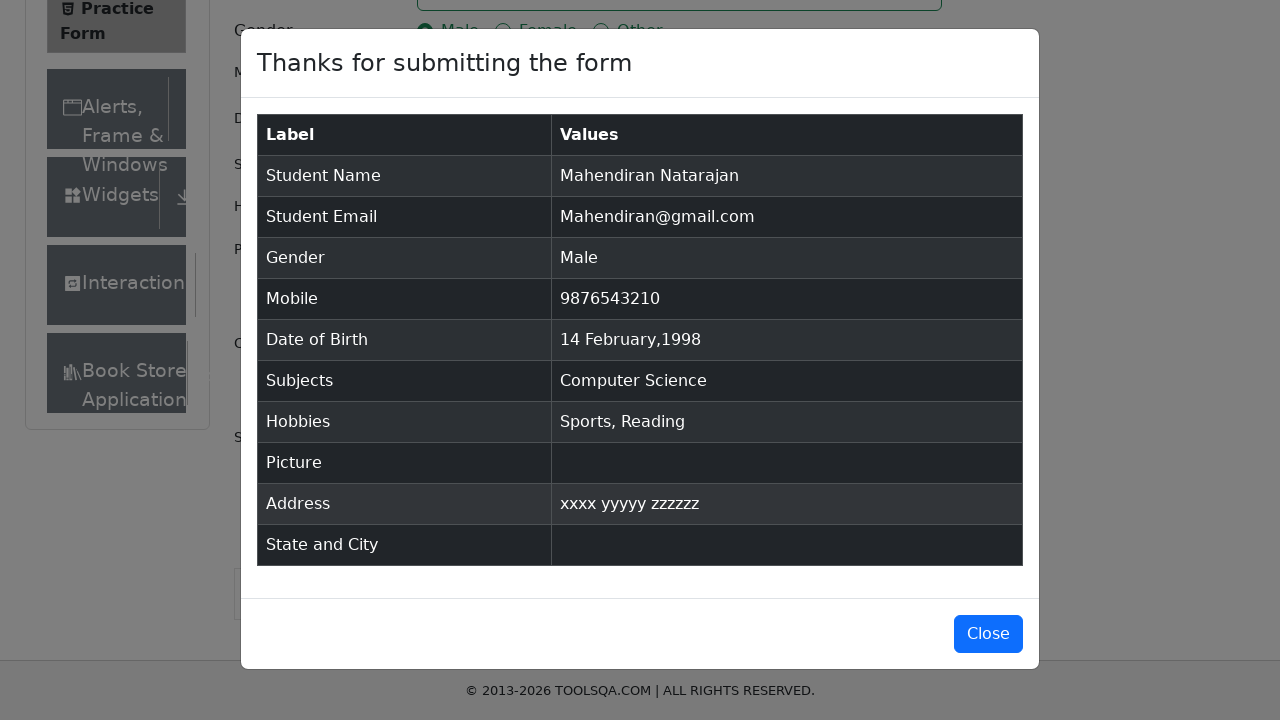